Clicks the letter F link and verifies languages starting with 'F' are displayed

Starting URL: https://www.99-bottles-of-beer.net/abc.html

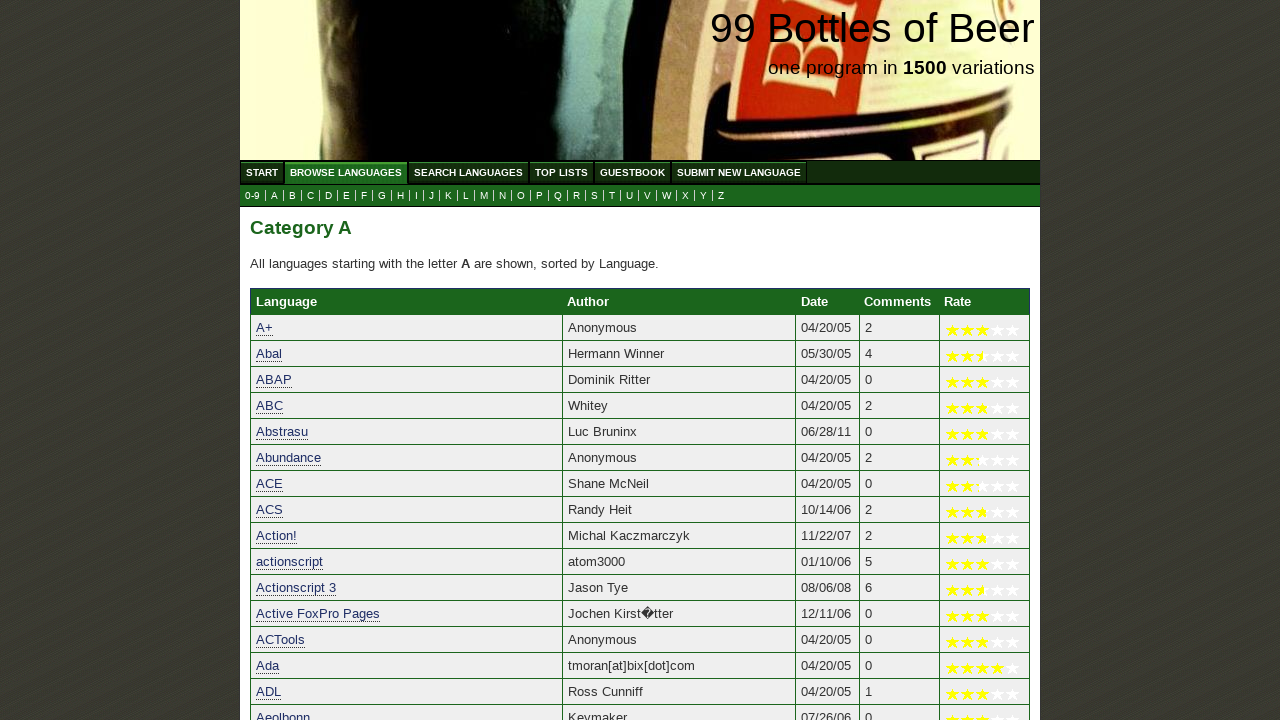

Clicked the letter F link to filter languages starting with F at (364, 196) on xpath=//a[@href='f.html']
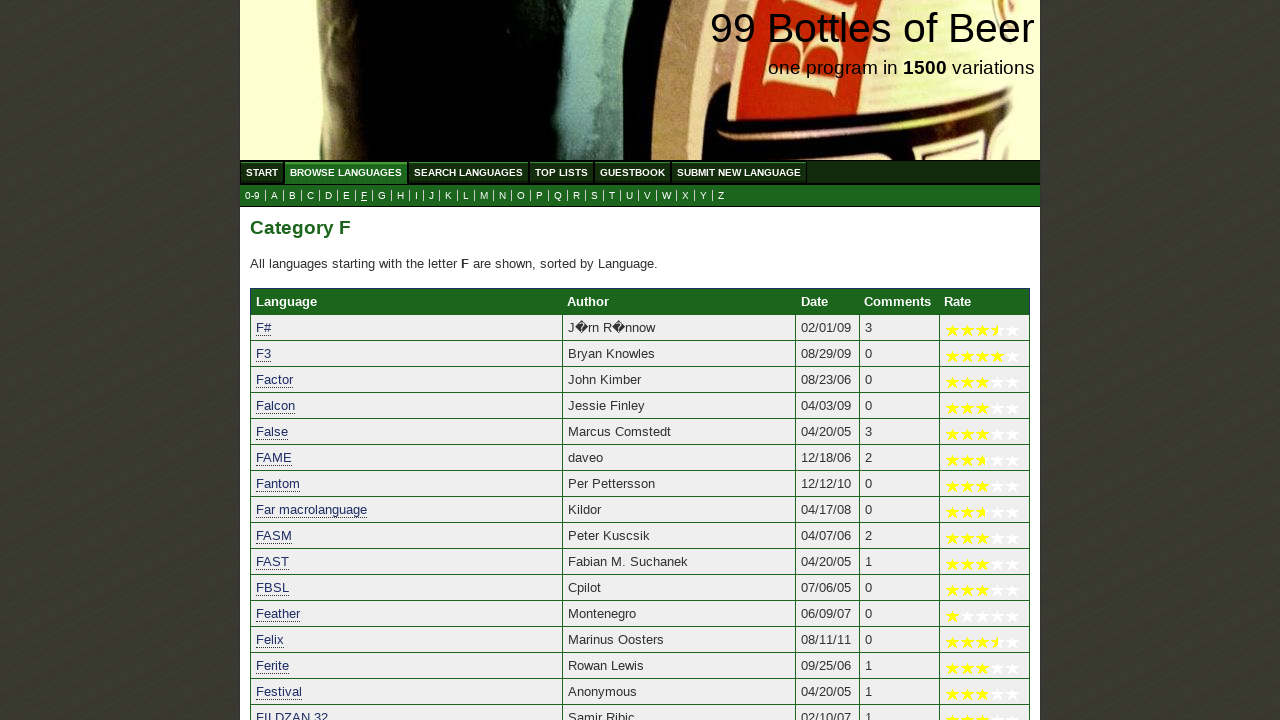

Languages starting with F loaded successfully
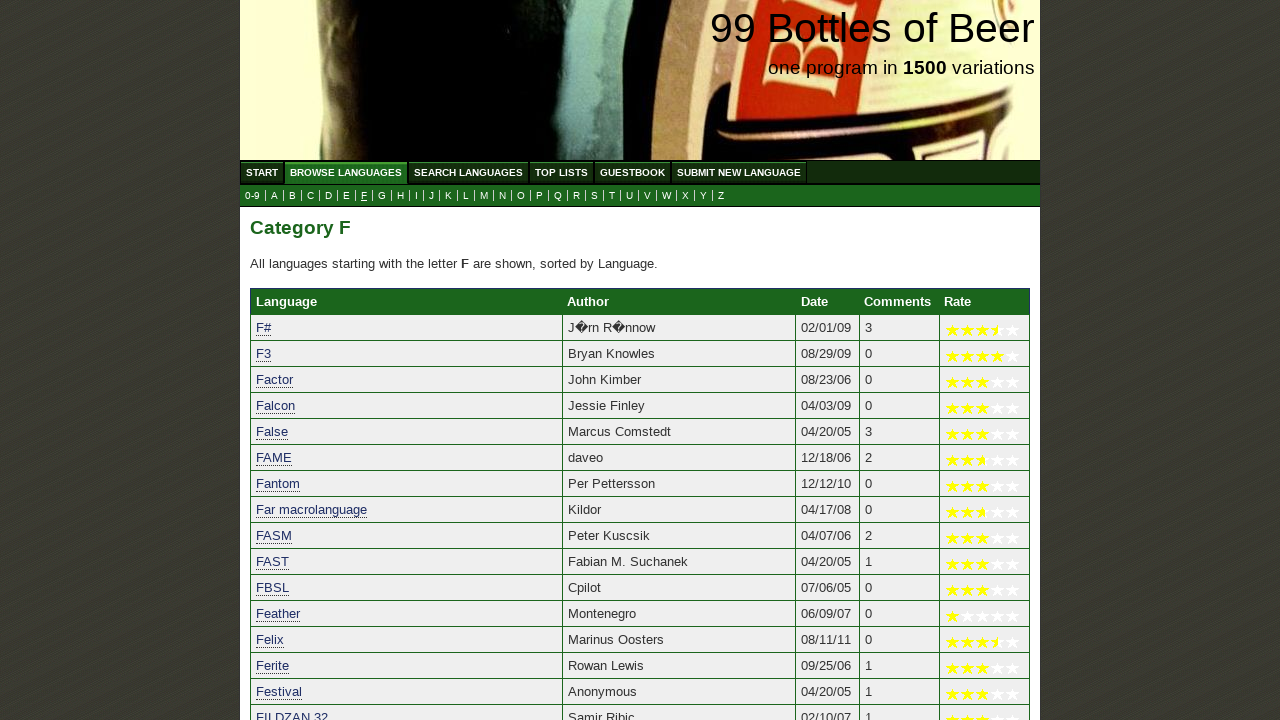

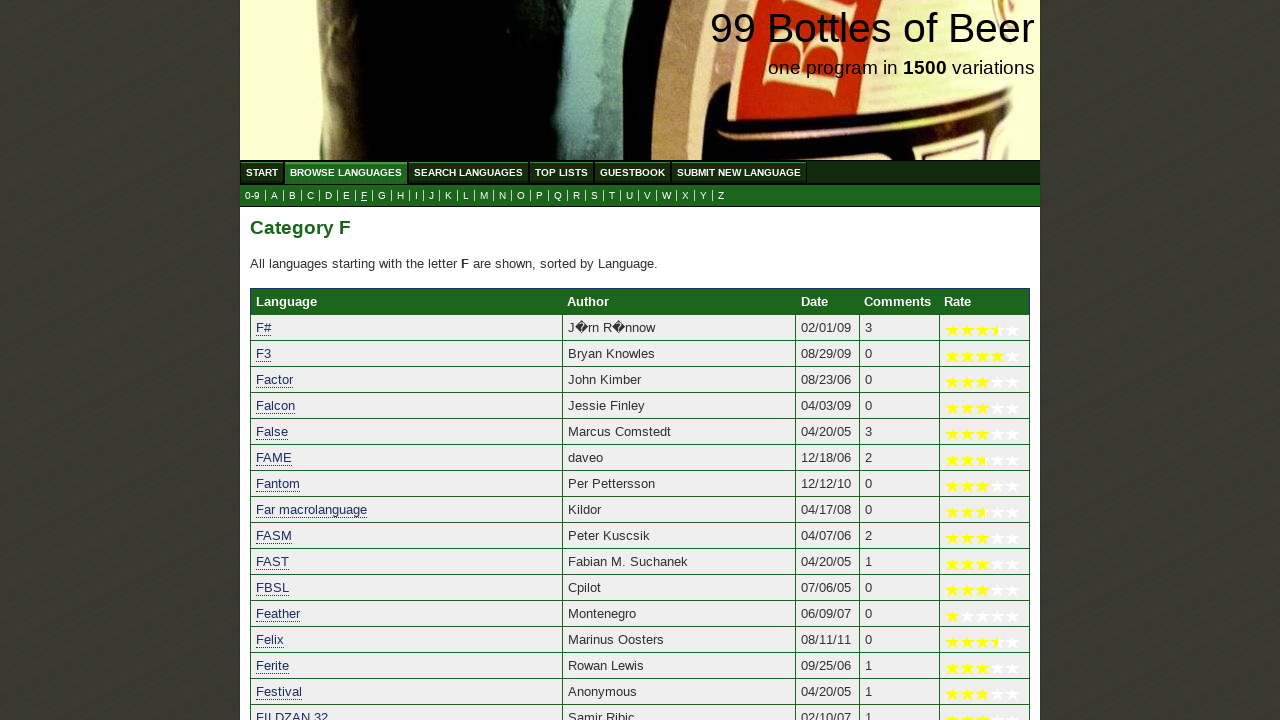